Navigates through a paginated table and clicks checkboxes in each row across all pages

Starting URL: https://testautomationpractice.blogspot.com/

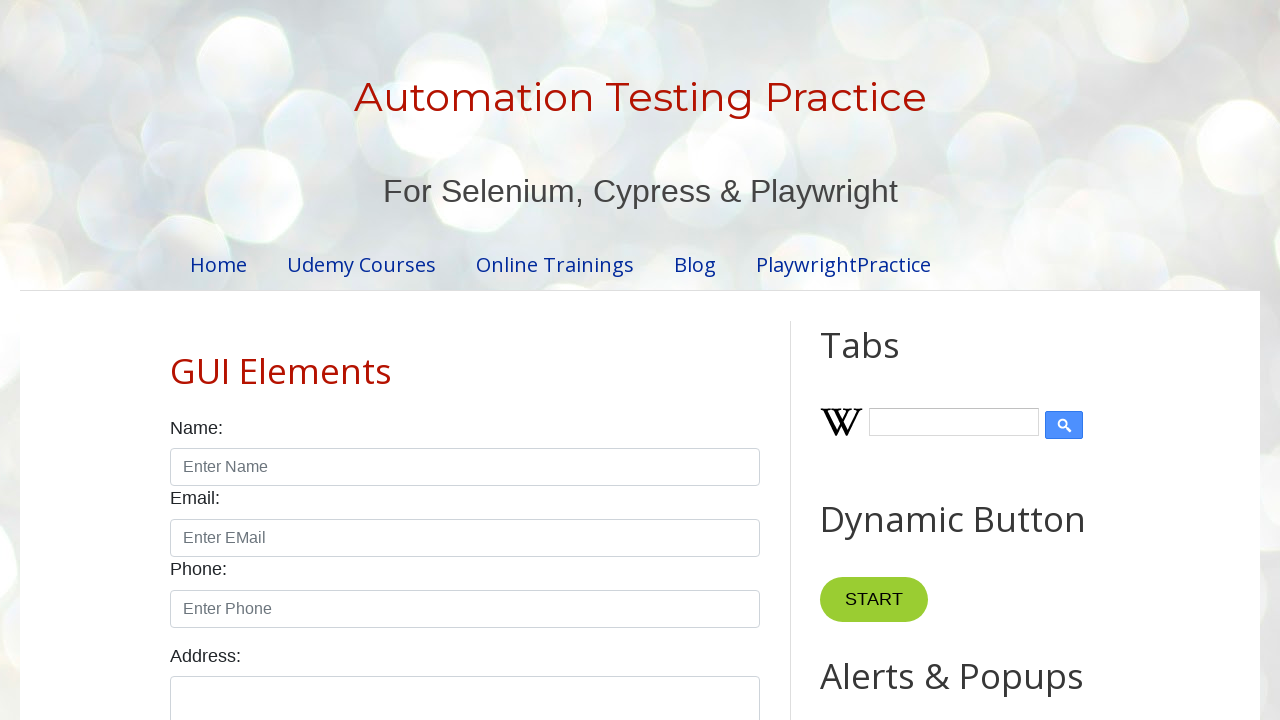

Clicked pagination link for page 1 at (416, 361) on //ul[@class='pagination']//li[1]
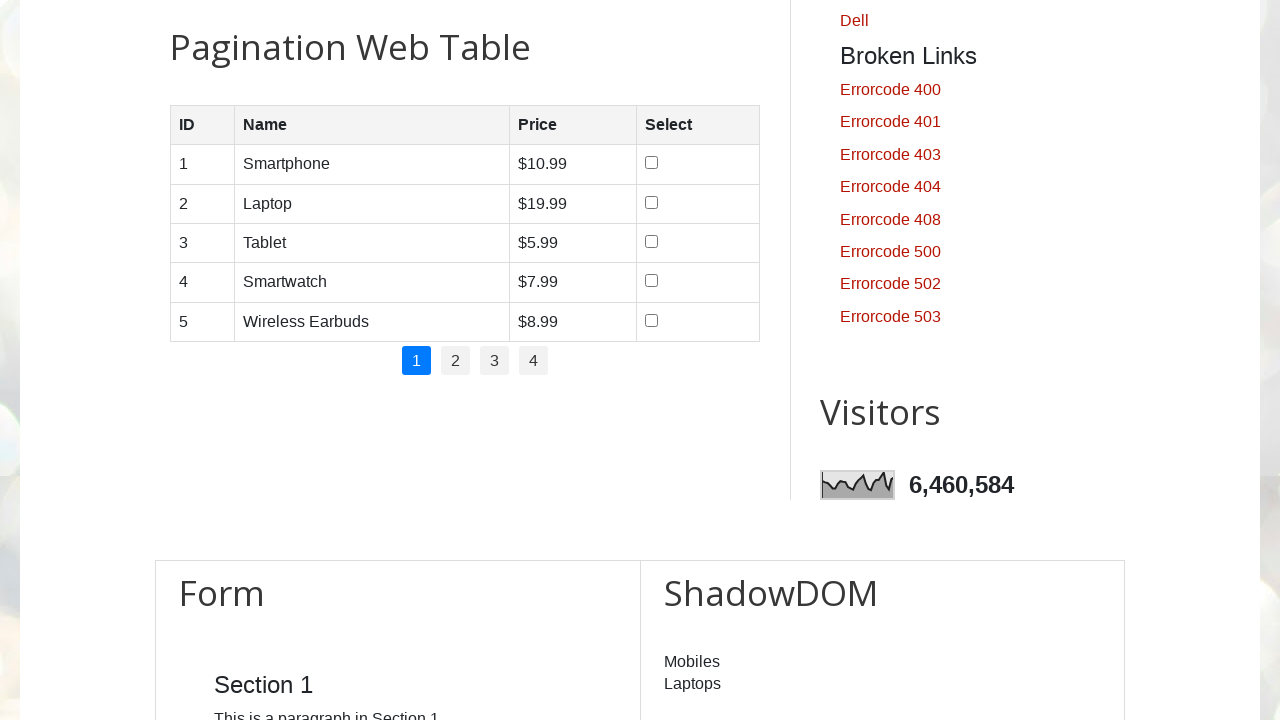

Retrieved table rows for page 1 - found 5 rows
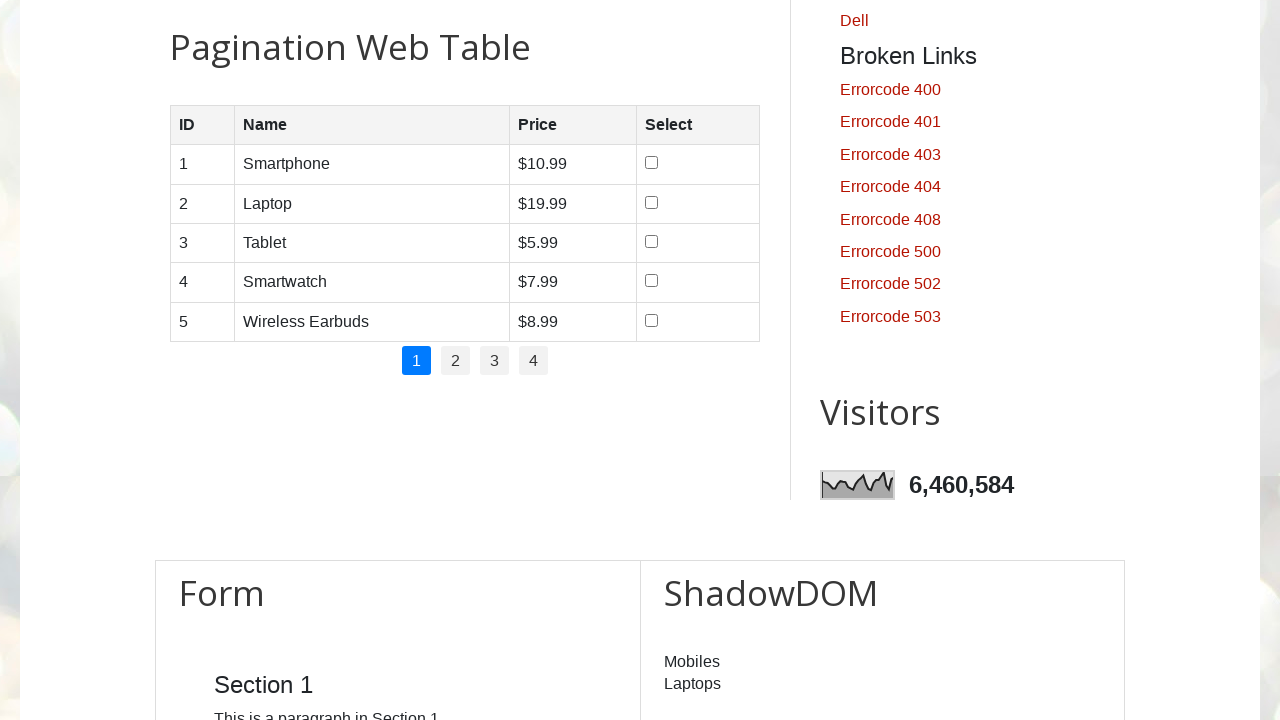

Clicked checkbox in row 1 of page 1 at (651, 163) on //table[@id='productTable']//tbody/tr[1]/td[4]//input
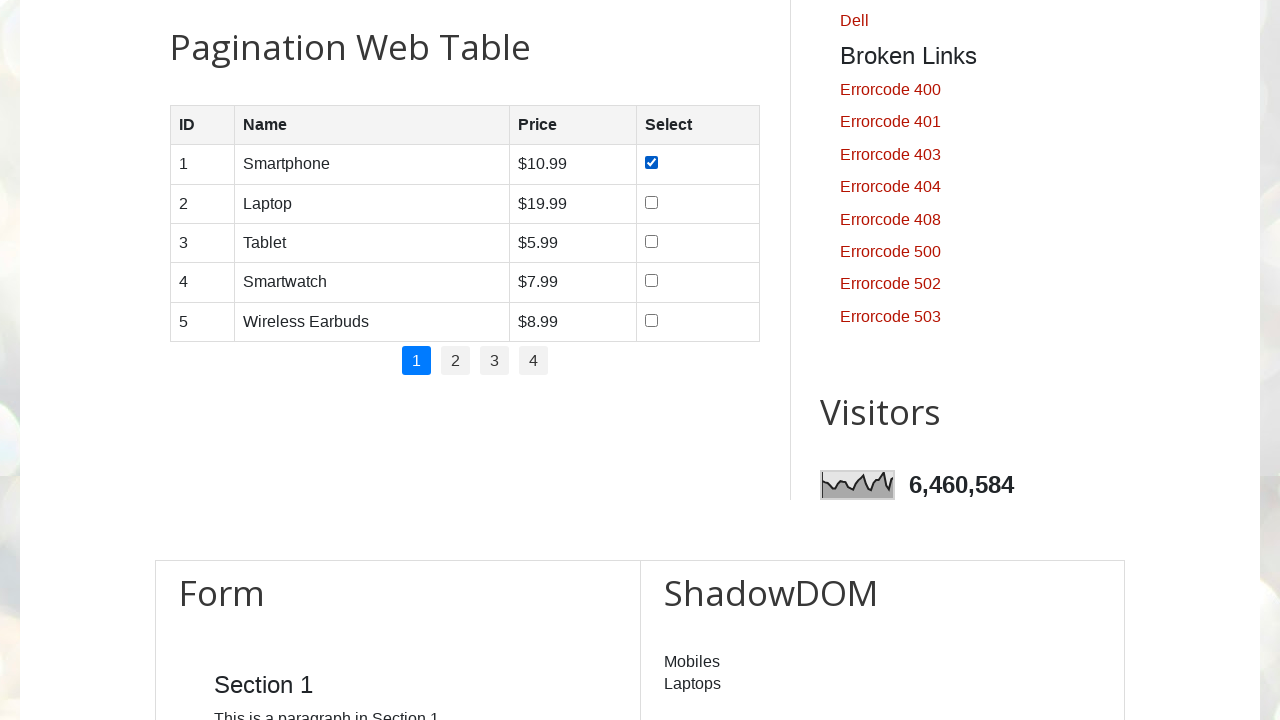

Clicked checkbox in row 2 of page 1 at (651, 202) on //table[@id='productTable']//tbody/tr[2]/td[4]//input
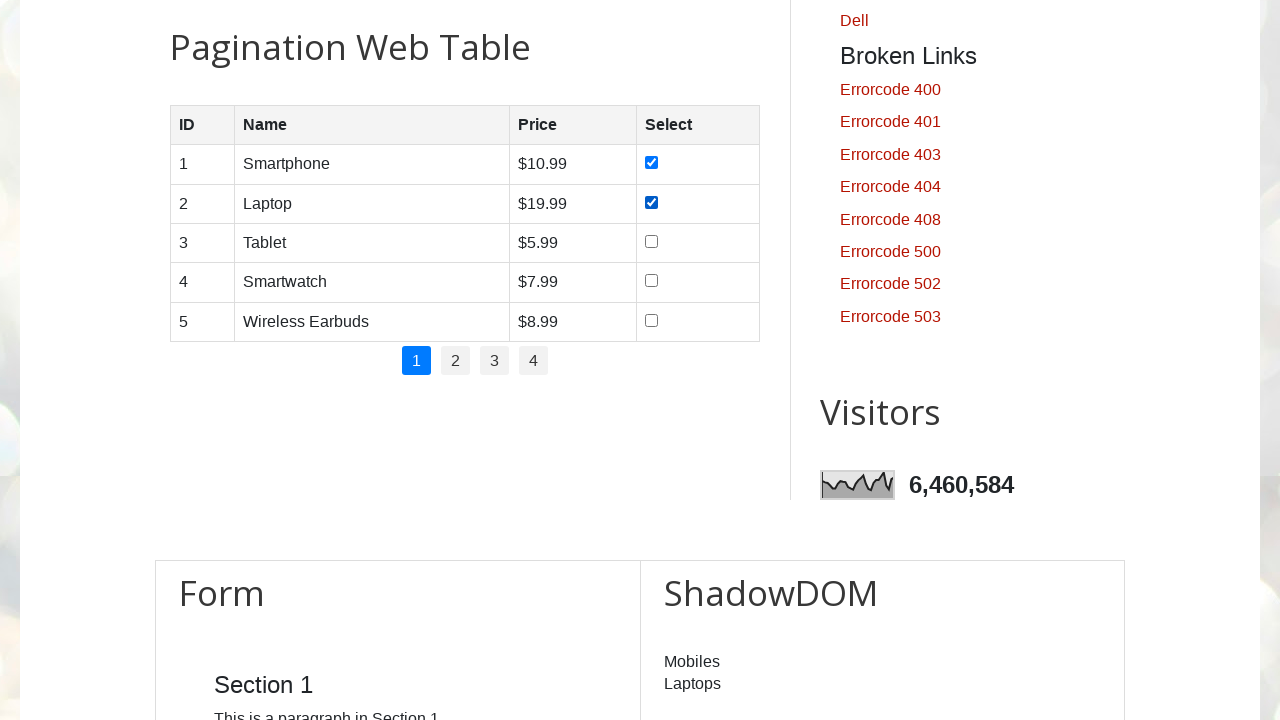

Clicked checkbox in row 3 of page 1 at (651, 241) on //table[@id='productTable']//tbody/tr[3]/td[4]//input
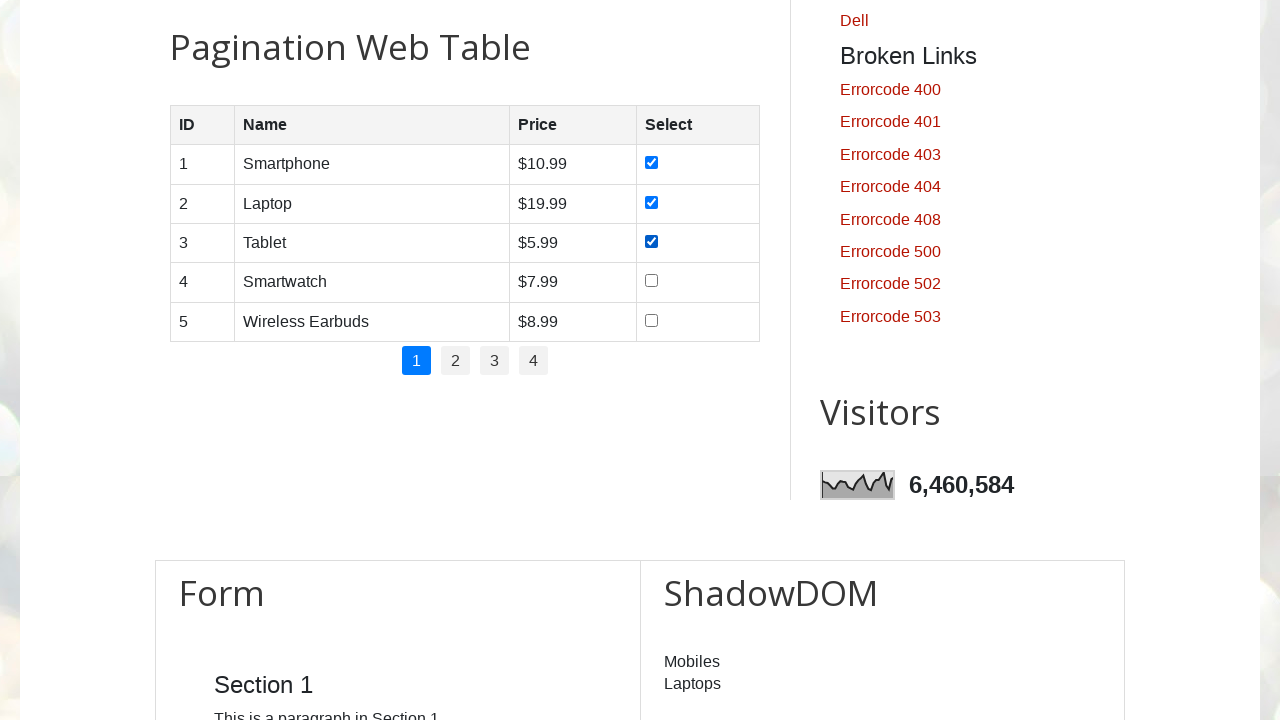

Clicked checkbox in row 4 of page 1 at (651, 281) on //table[@id='productTable']//tbody/tr[4]/td[4]//input
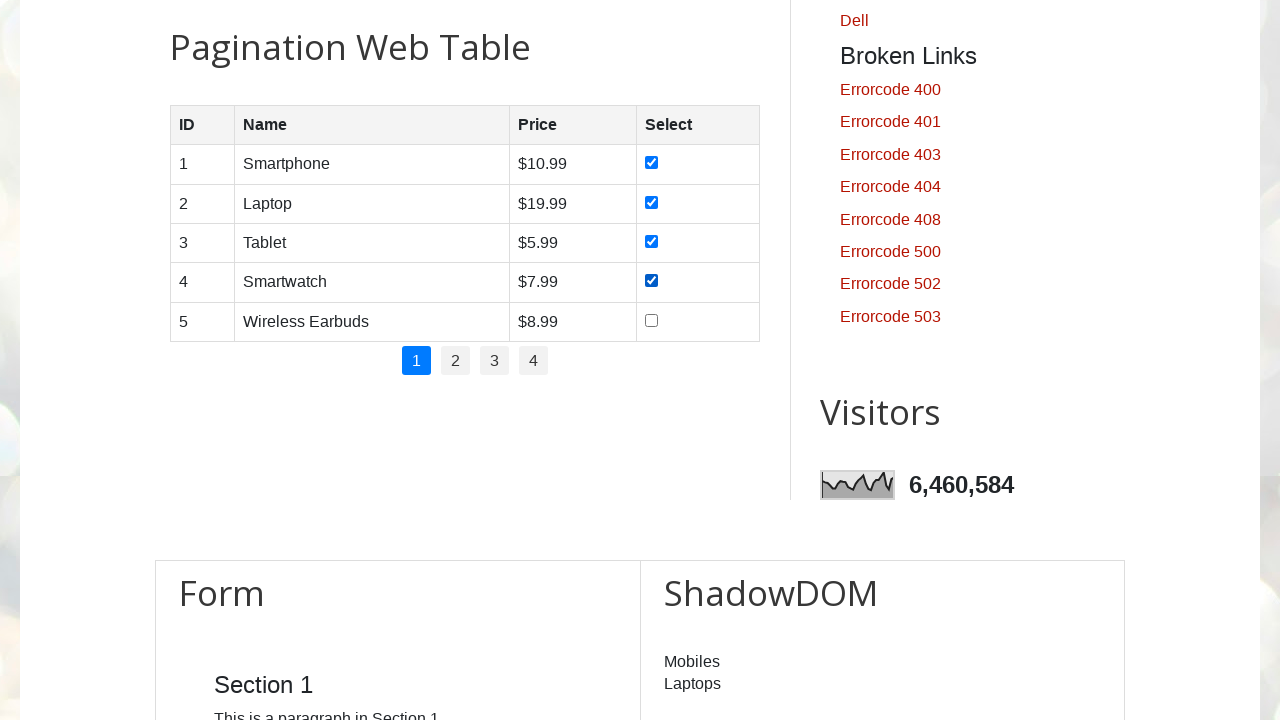

Clicked checkbox in row 5 of page 1 at (651, 320) on //table[@id='productTable']//tbody/tr[5]/td[4]//input
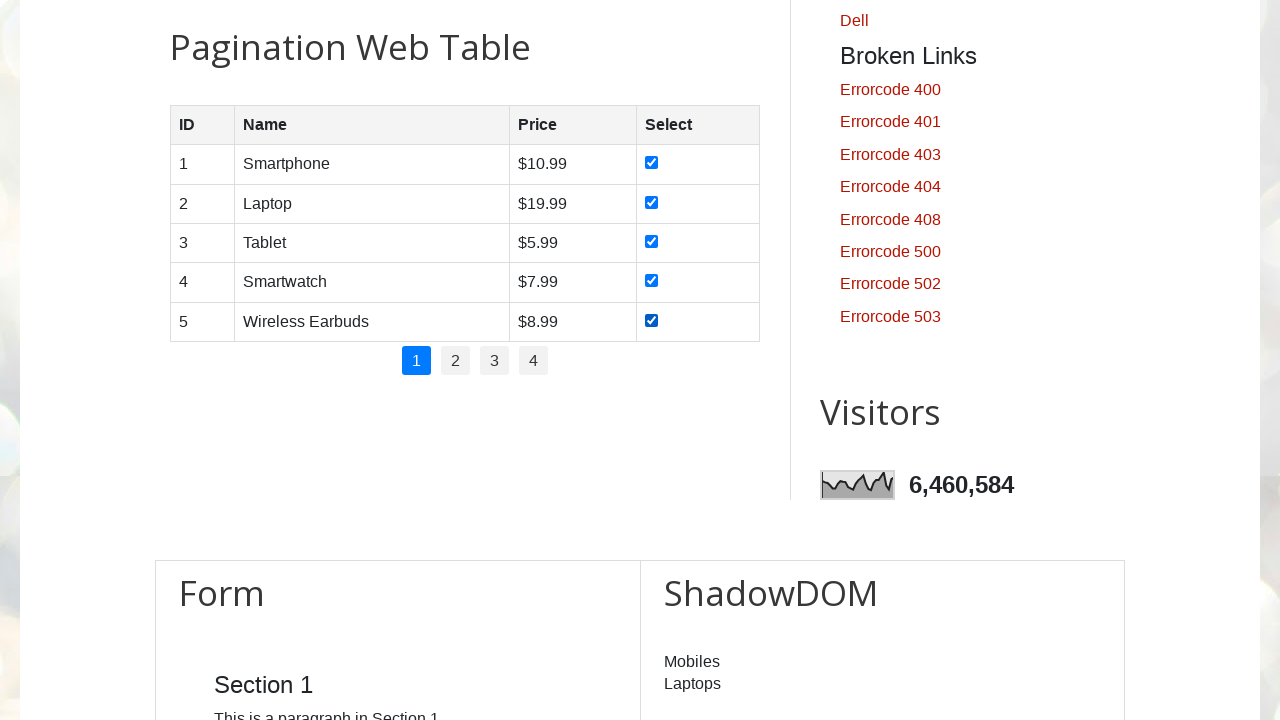

Clicked pagination link for page 2 at (456, 361) on //ul[@class='pagination']//li[2]
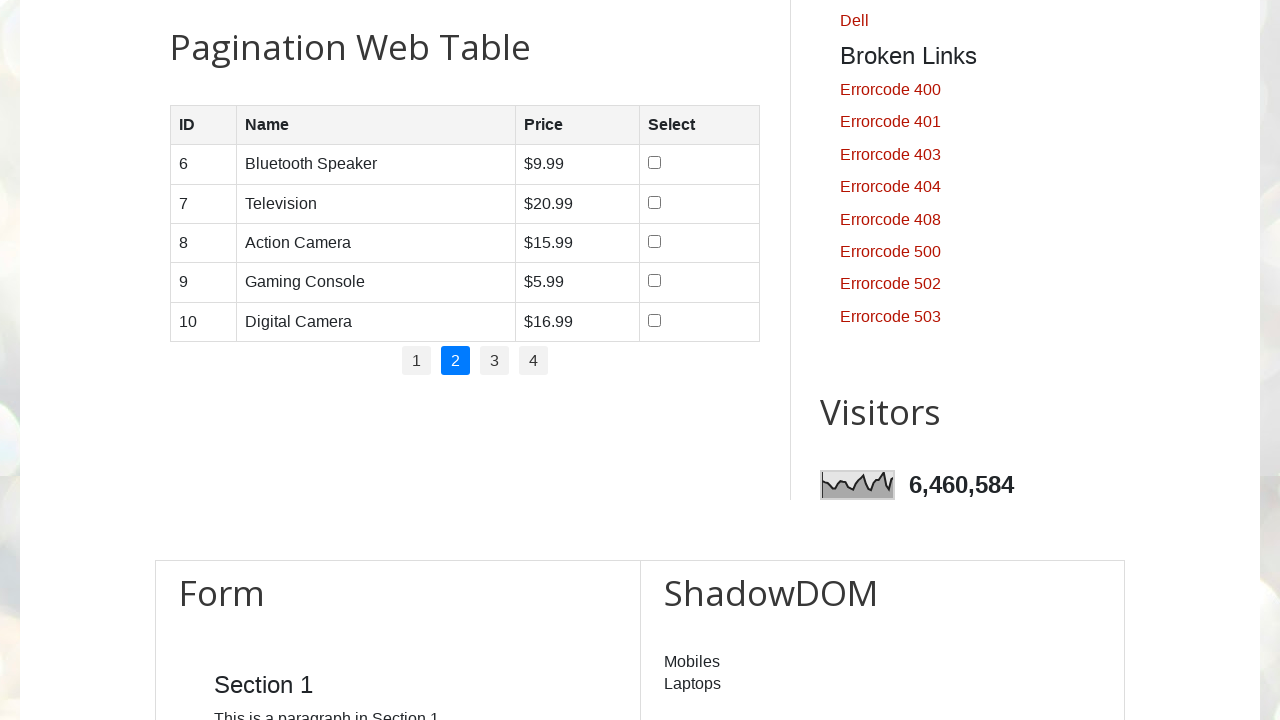

Retrieved table rows for page 2 - found 5 rows
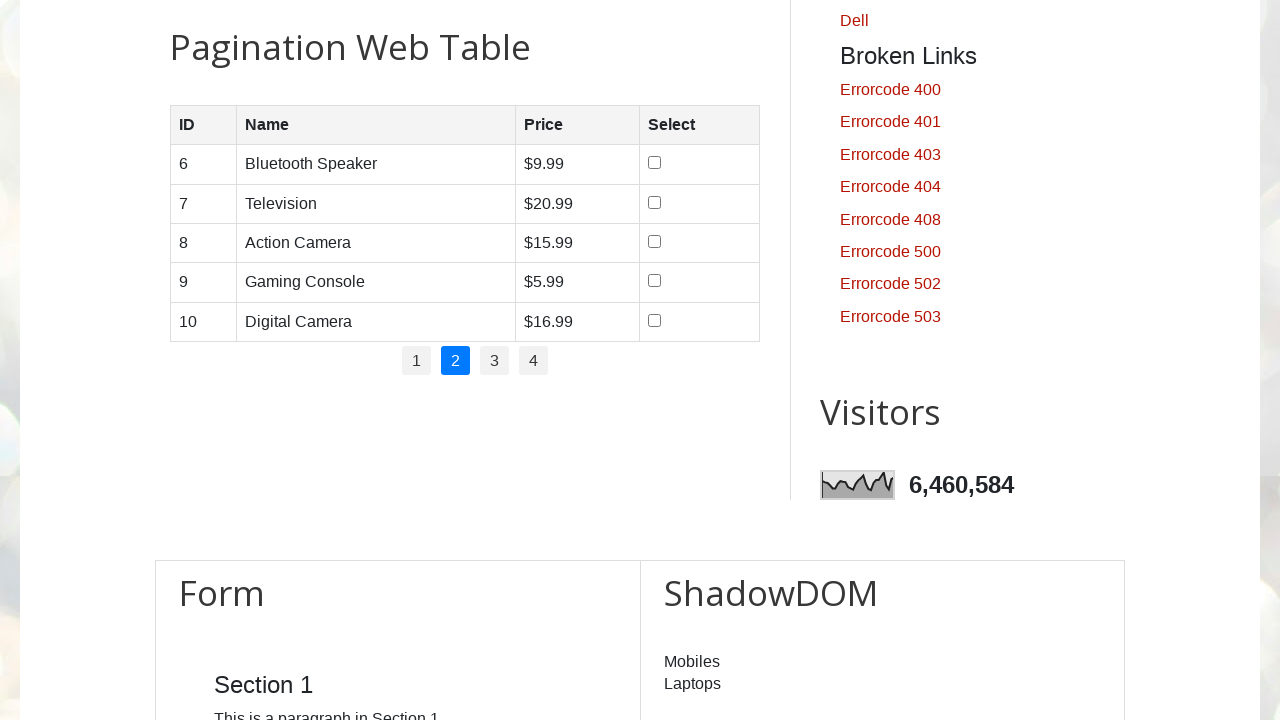

Clicked checkbox in row 1 of page 2 at (654, 163) on //table[@id='productTable']//tbody/tr[1]/td[4]//input
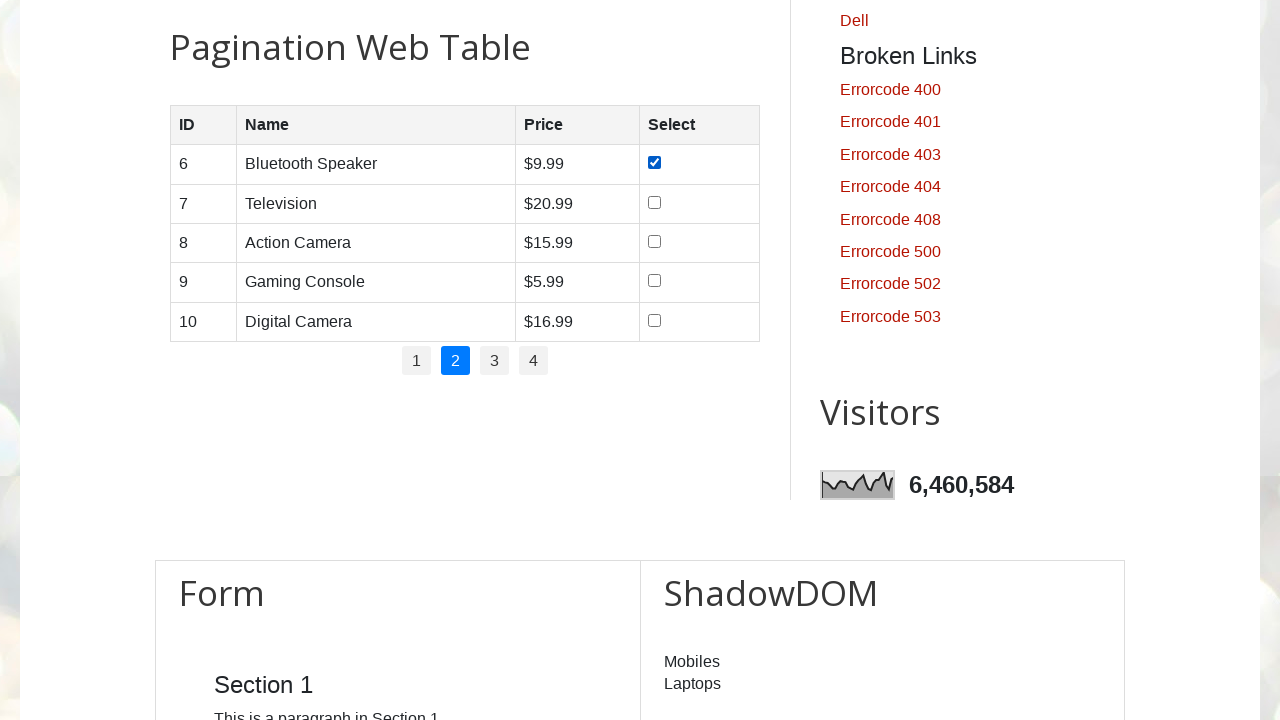

Clicked checkbox in row 2 of page 2 at (654, 202) on //table[@id='productTable']//tbody/tr[2]/td[4]//input
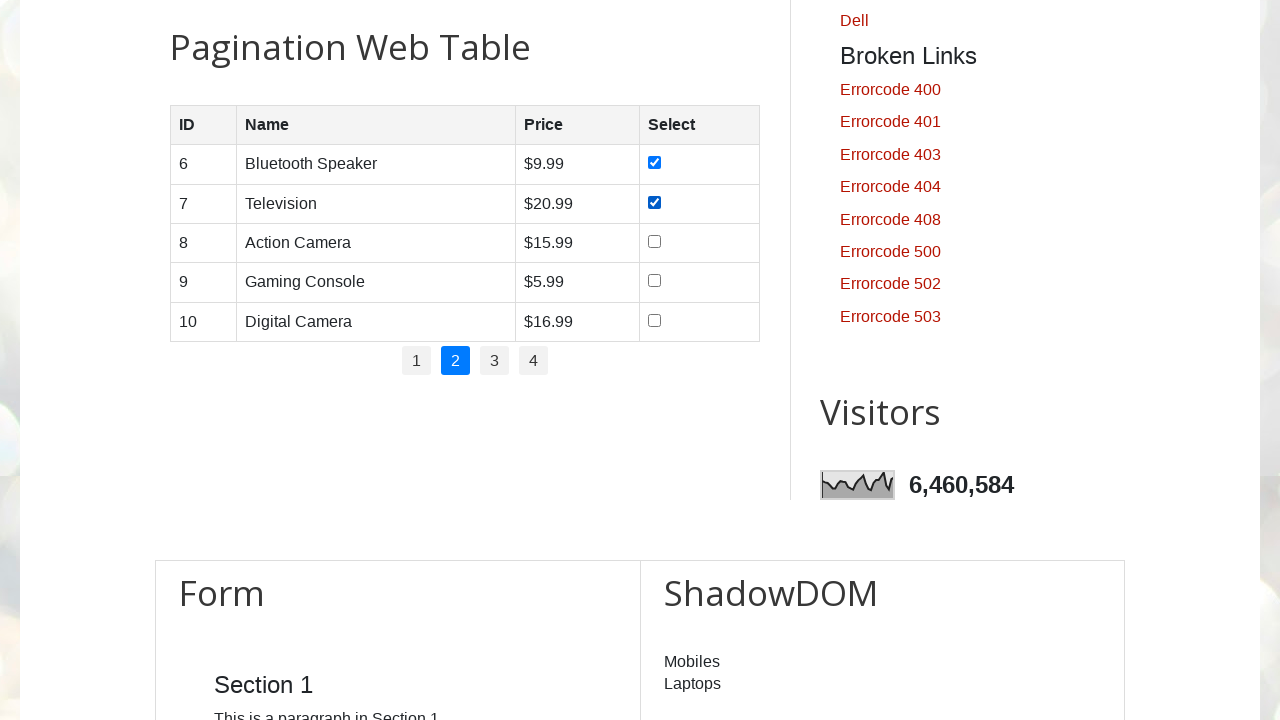

Clicked checkbox in row 3 of page 2 at (654, 241) on //table[@id='productTable']//tbody/tr[3]/td[4]//input
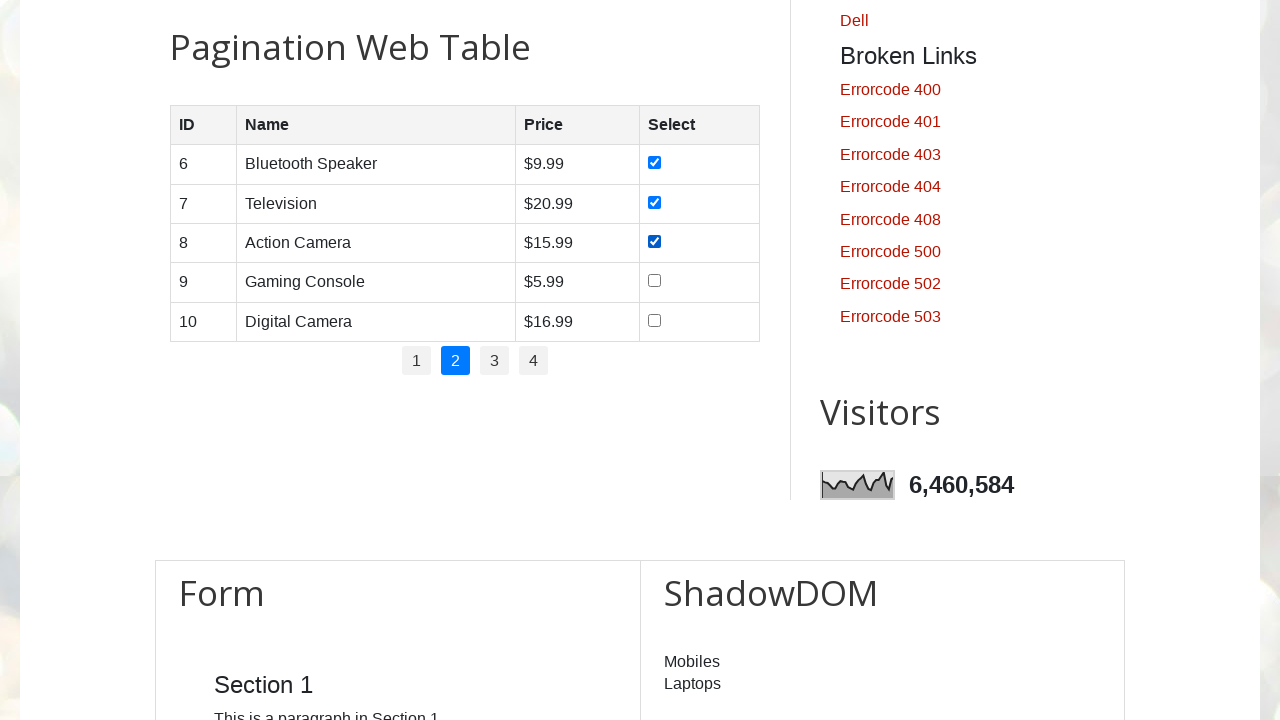

Clicked checkbox in row 4 of page 2 at (654, 281) on //table[@id='productTable']//tbody/tr[4]/td[4]//input
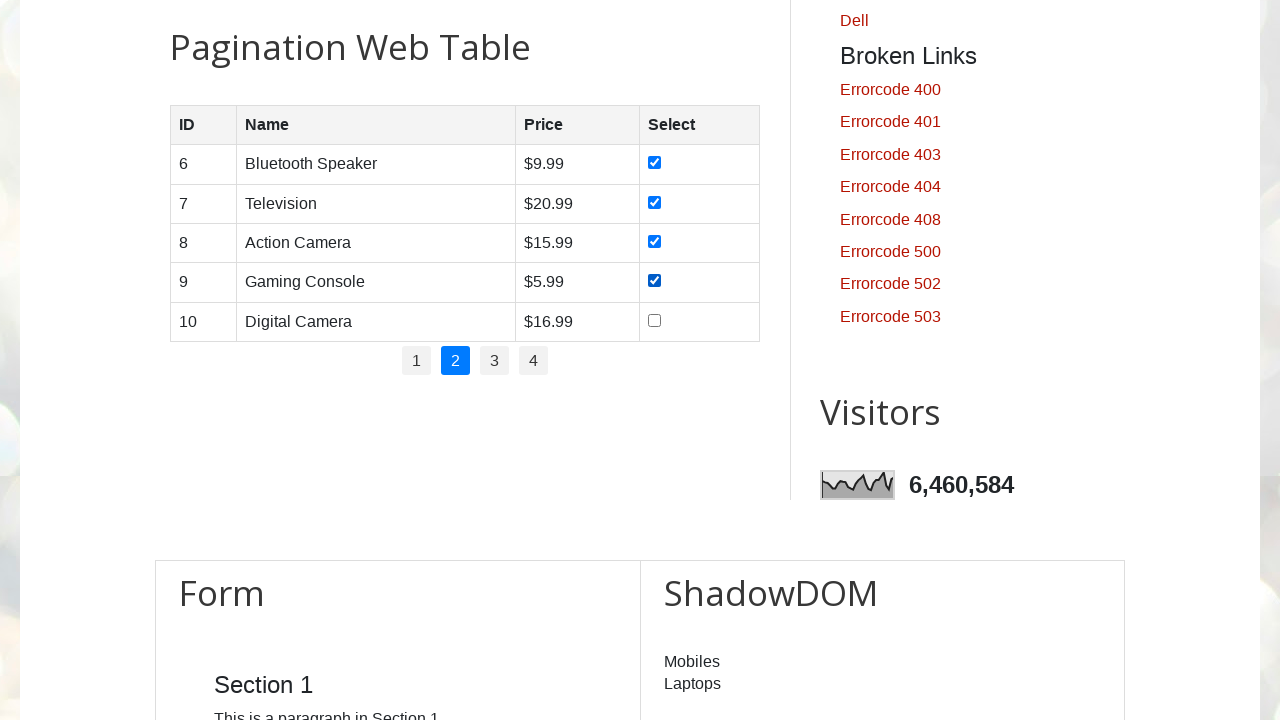

Clicked checkbox in row 5 of page 2 at (654, 320) on //table[@id='productTable']//tbody/tr[5]/td[4]//input
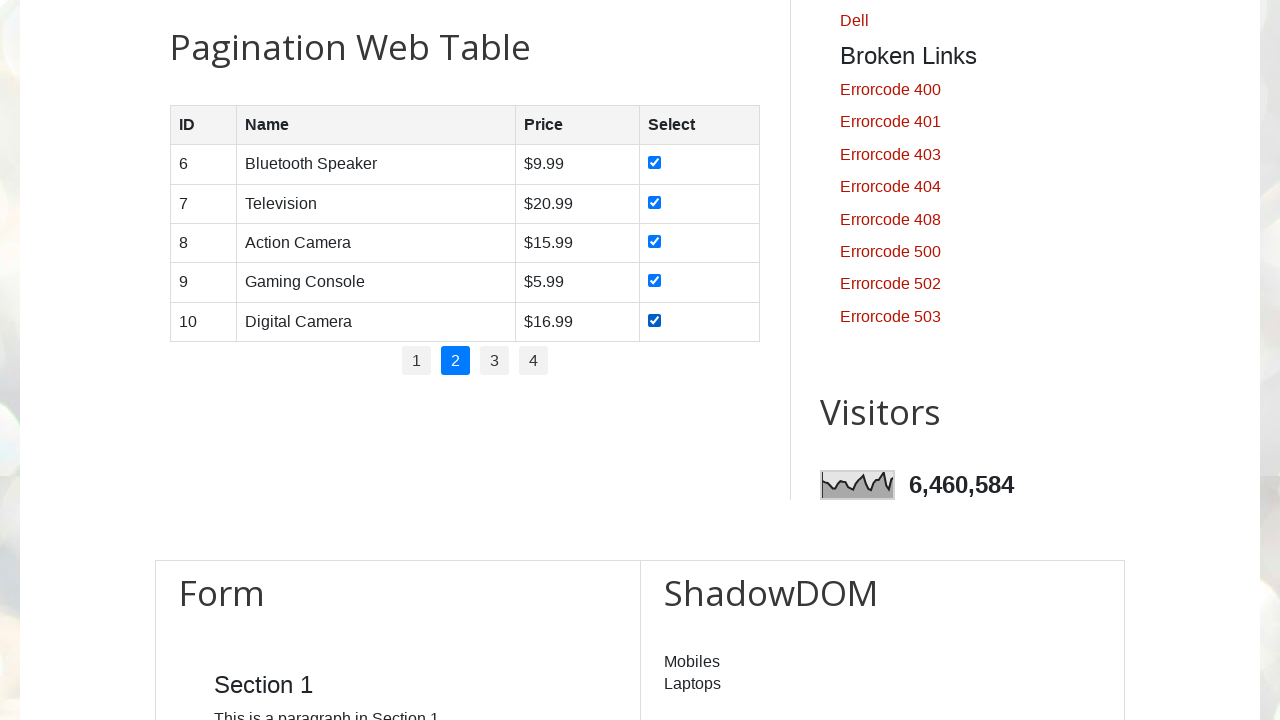

Clicked pagination link for page 3 at (494, 361) on //ul[@class='pagination']//li[3]
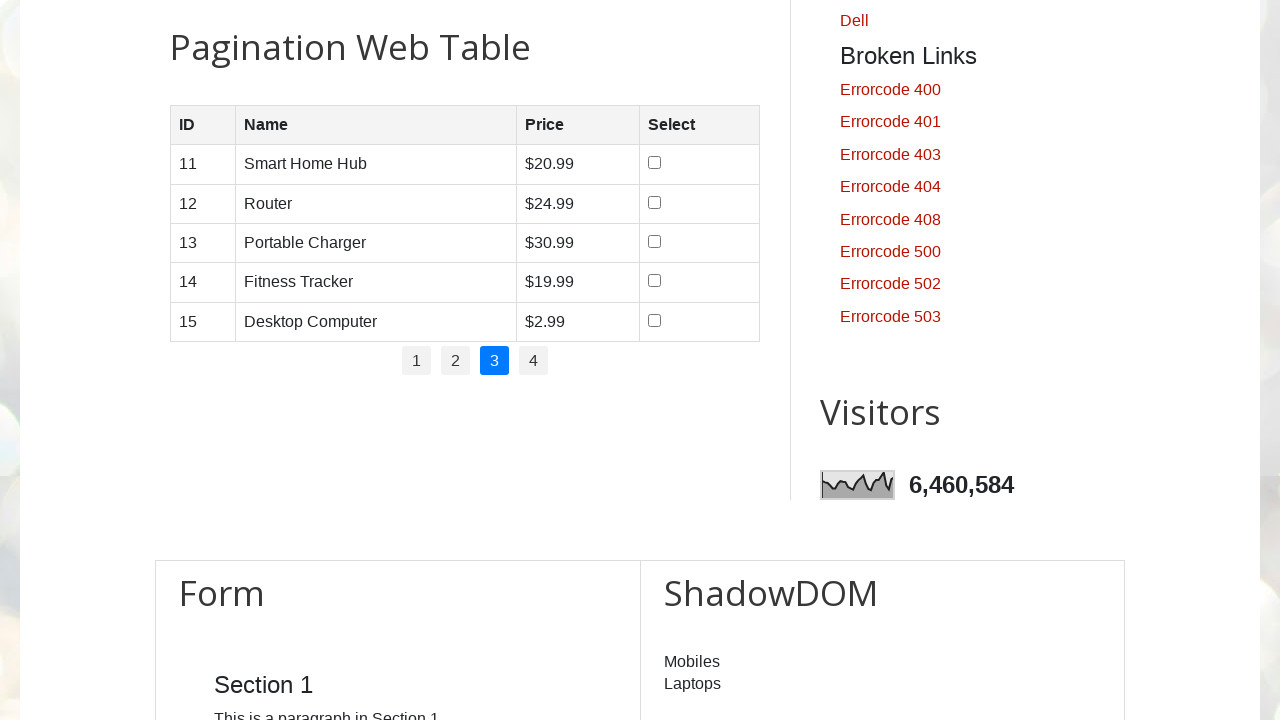

Retrieved table rows for page 3 - found 5 rows
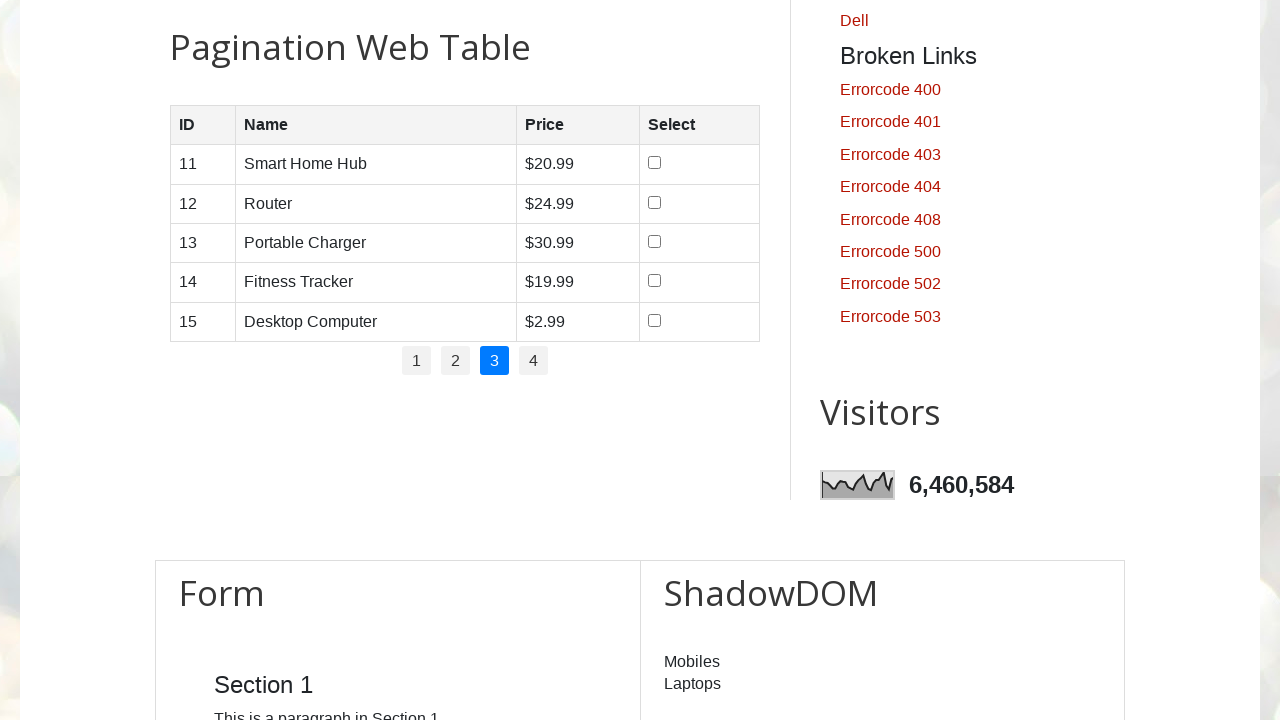

Clicked checkbox in row 1 of page 3 at (655, 163) on //table[@id='productTable']//tbody/tr[1]/td[4]//input
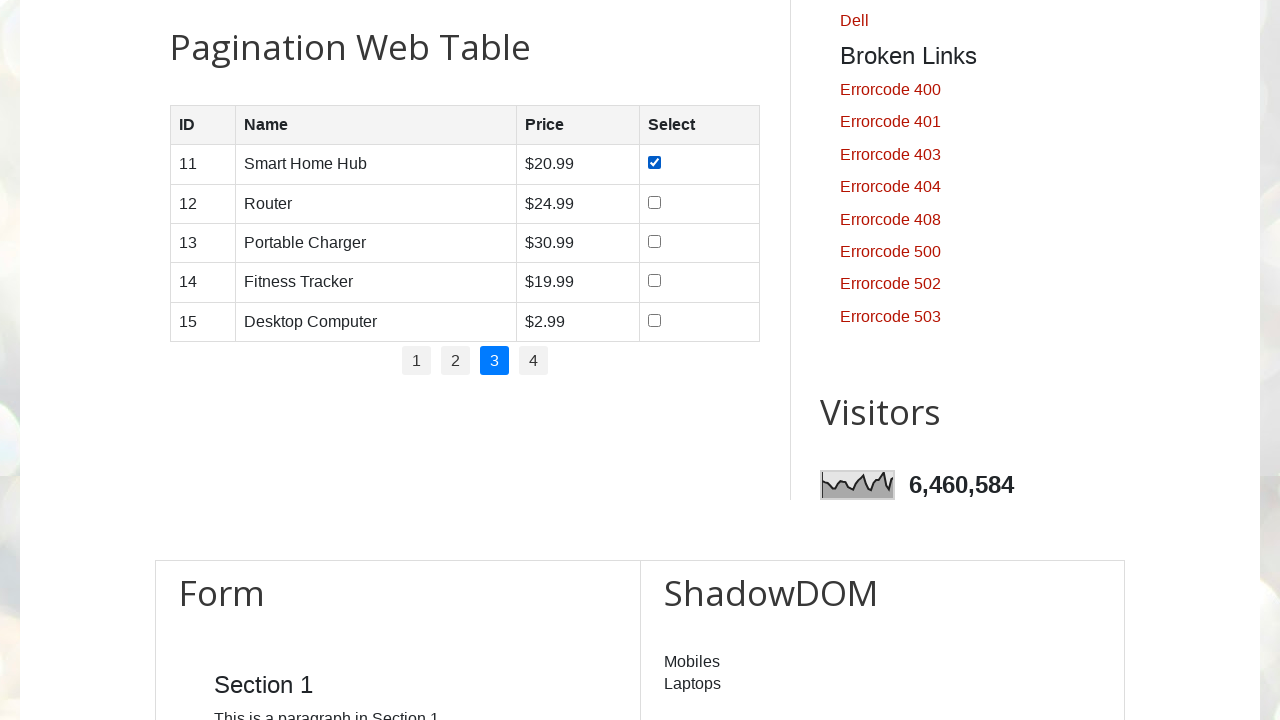

Clicked checkbox in row 2 of page 3 at (655, 202) on //table[@id='productTable']//tbody/tr[2]/td[4]//input
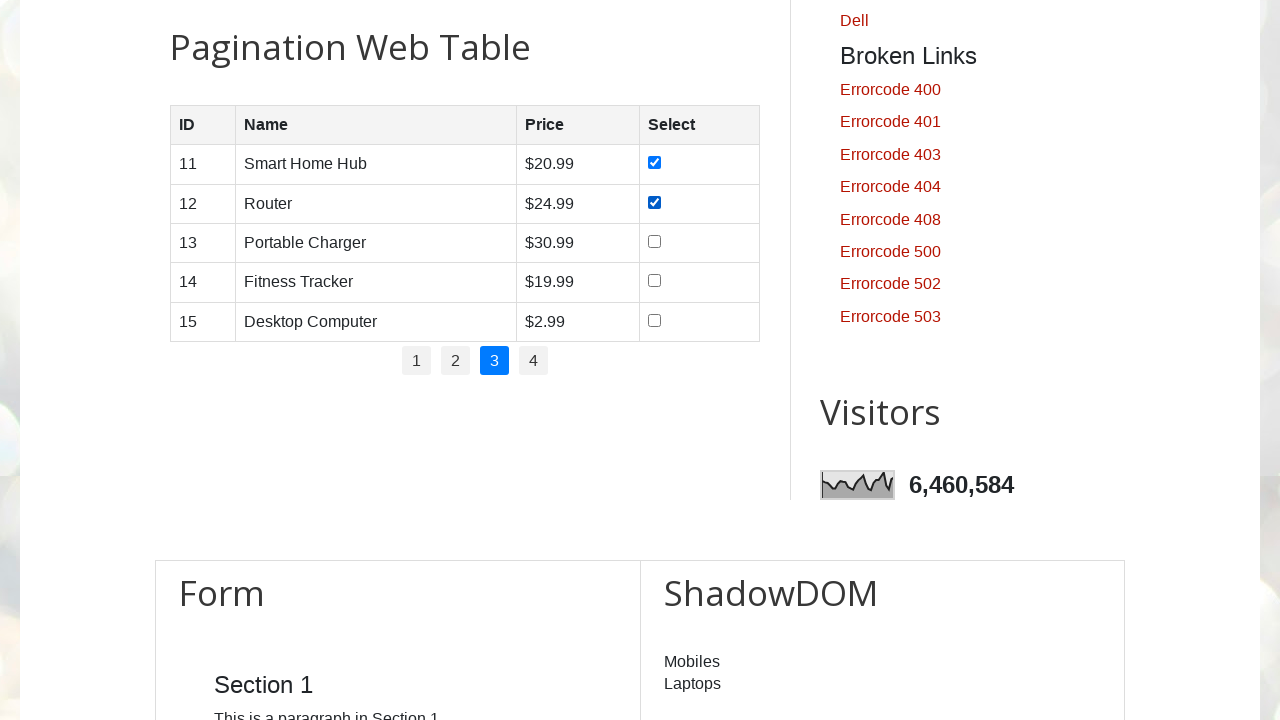

Clicked checkbox in row 3 of page 3 at (655, 241) on //table[@id='productTable']//tbody/tr[3]/td[4]//input
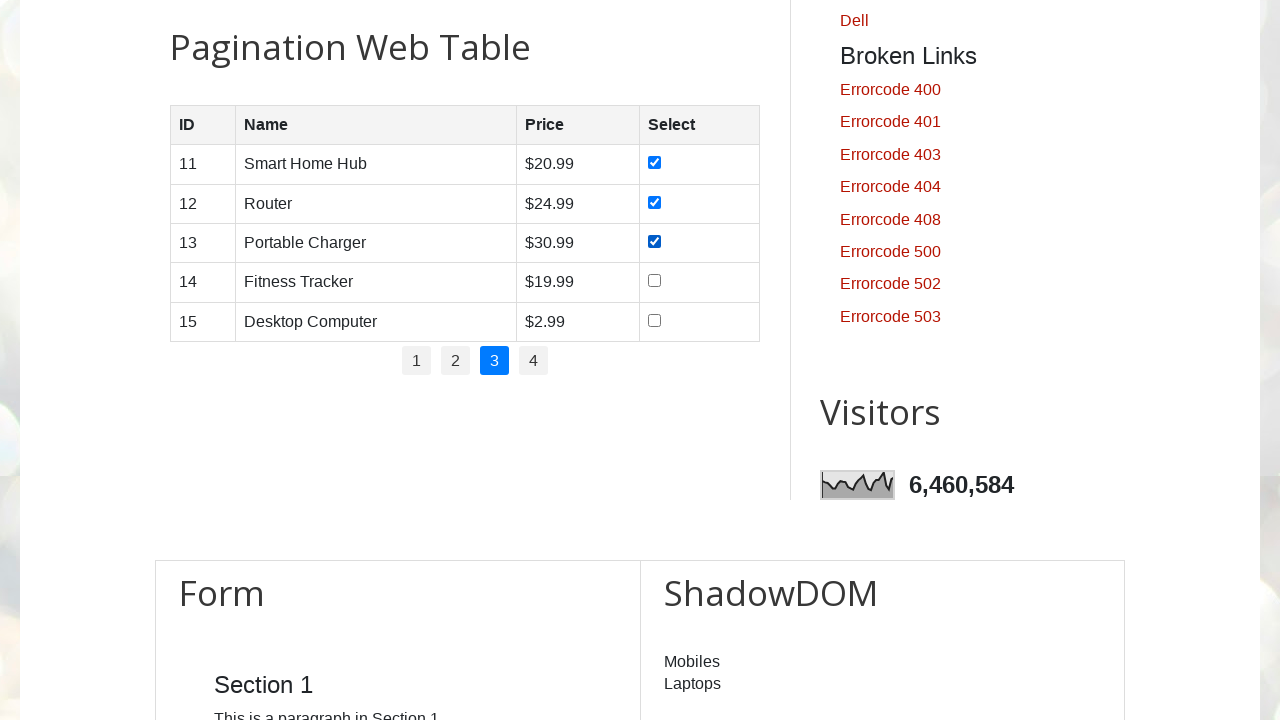

Clicked checkbox in row 4 of page 3 at (655, 281) on //table[@id='productTable']//tbody/tr[4]/td[4]//input
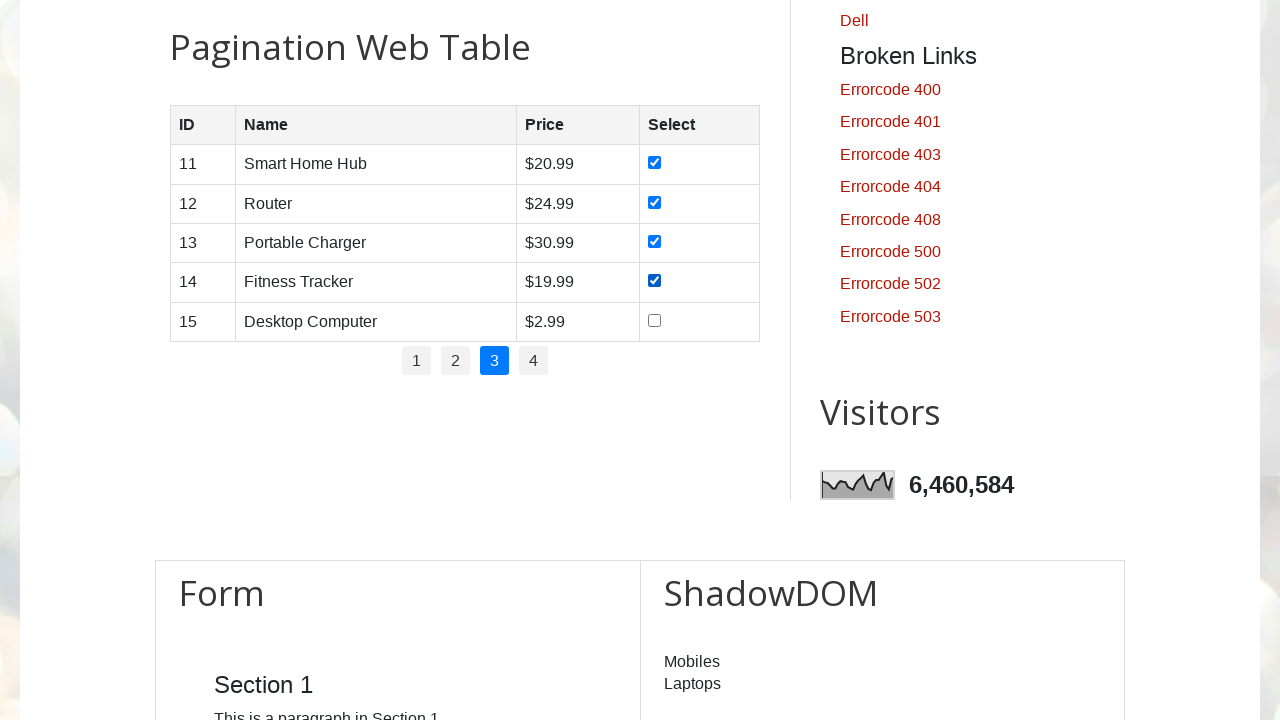

Clicked checkbox in row 5 of page 3 at (655, 320) on //table[@id='productTable']//tbody/tr[5]/td[4]//input
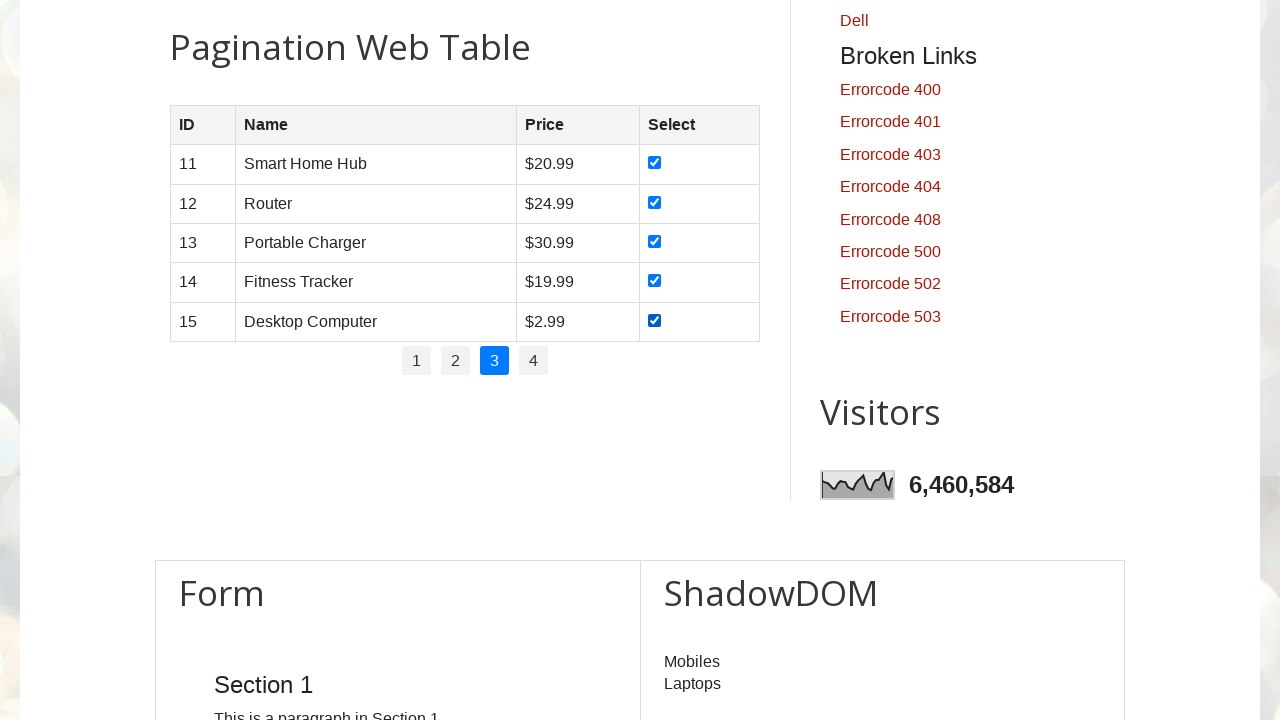

Clicked pagination link for page 4 at (534, 361) on //ul[@class='pagination']//li[4]
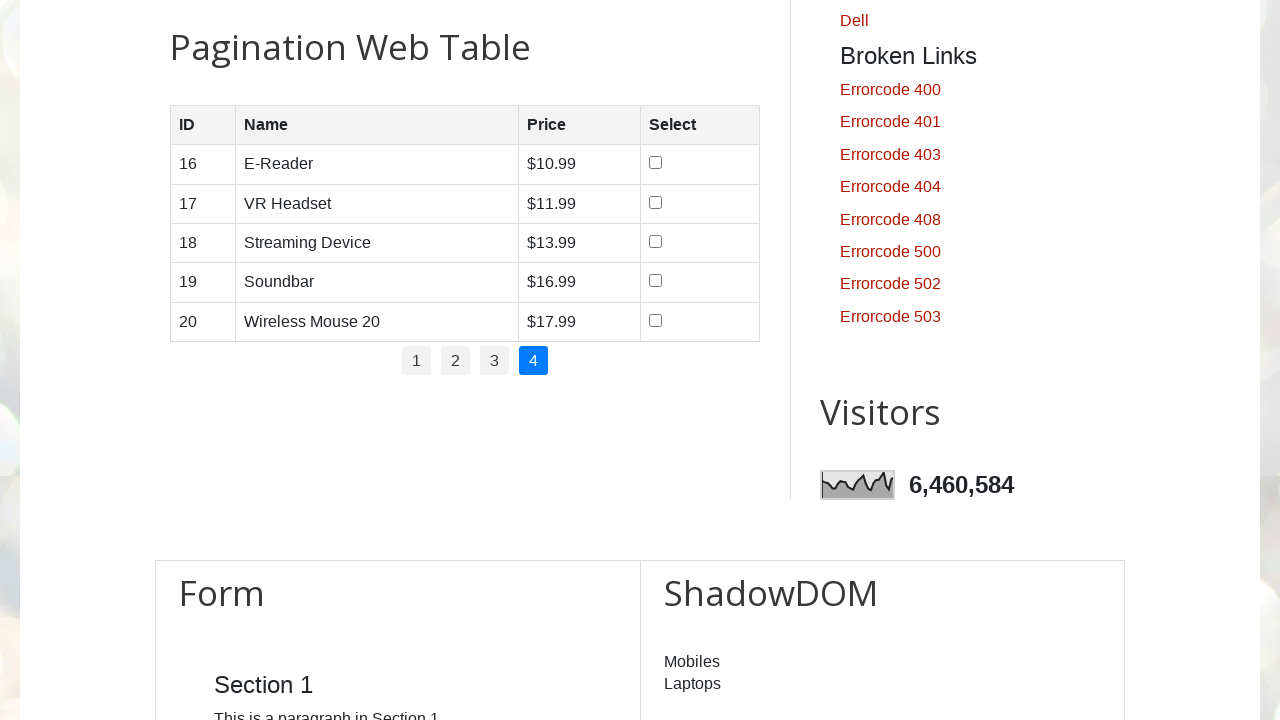

Retrieved table rows for page 4 - found 5 rows
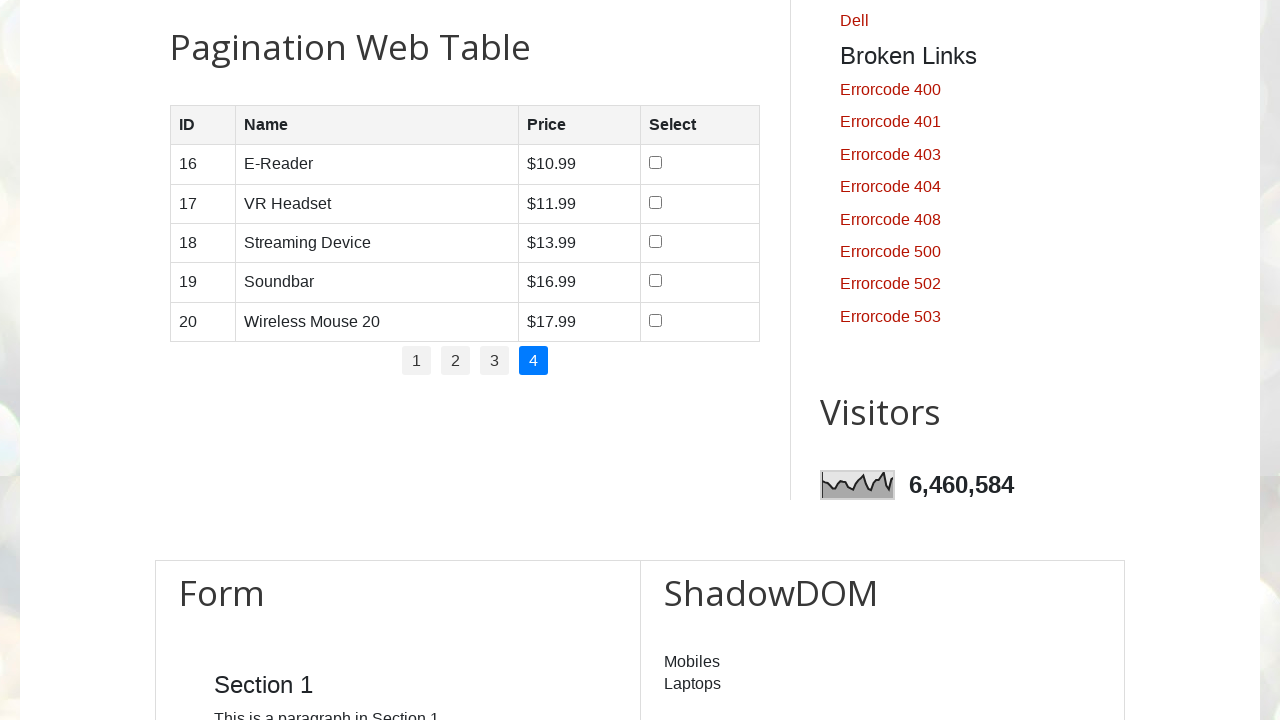

Clicked checkbox in row 1 of page 4 at (656, 163) on //table[@id='productTable']//tbody/tr[1]/td[4]//input
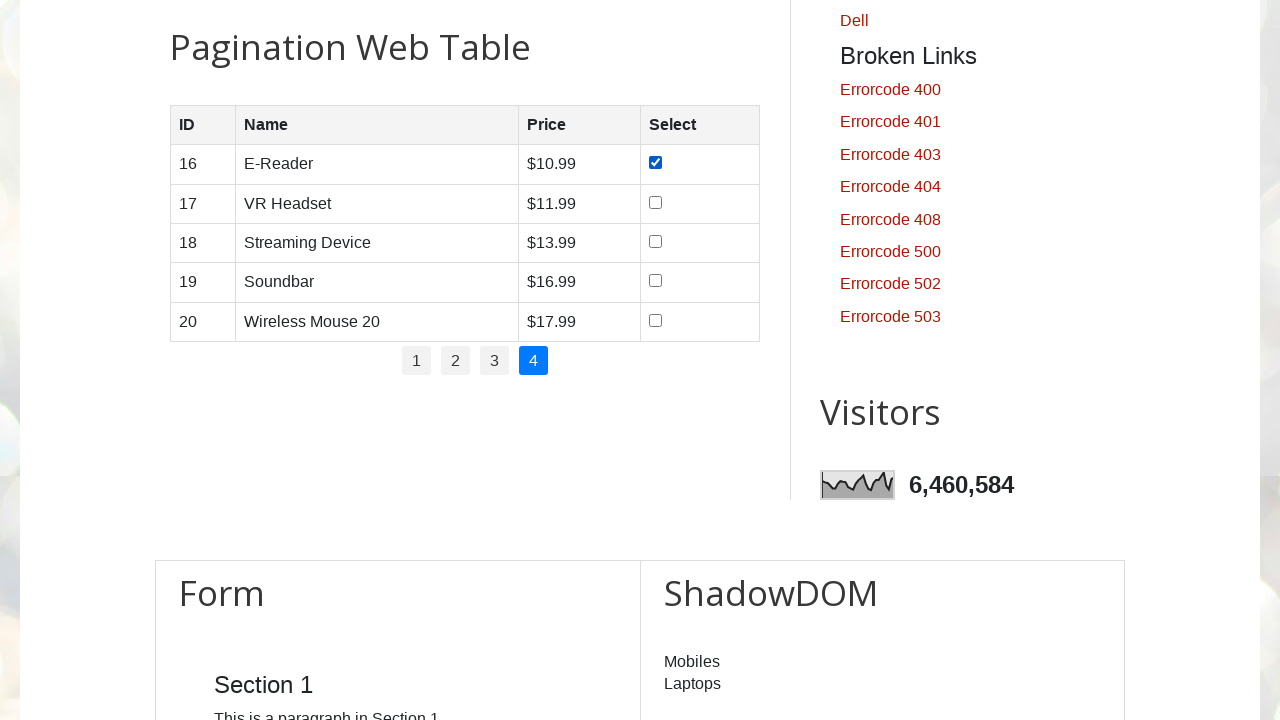

Clicked checkbox in row 2 of page 4 at (656, 202) on //table[@id='productTable']//tbody/tr[2]/td[4]//input
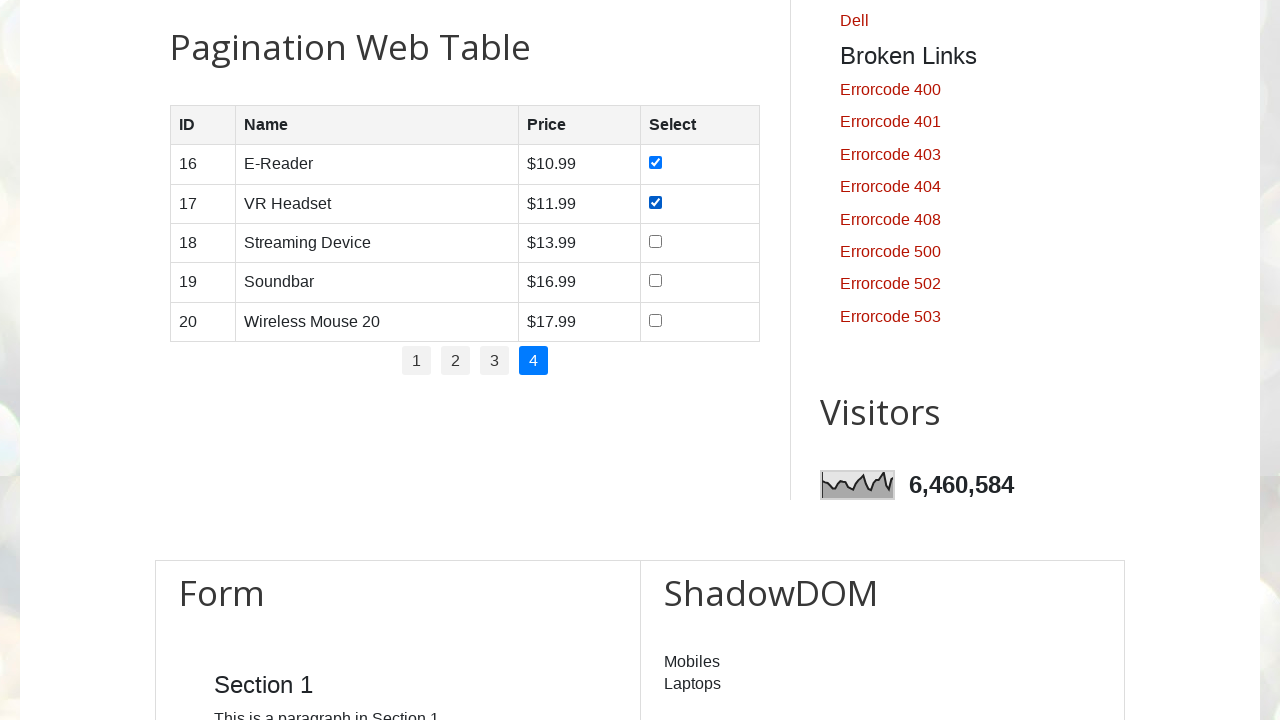

Clicked checkbox in row 3 of page 4 at (656, 241) on //table[@id='productTable']//tbody/tr[3]/td[4]//input
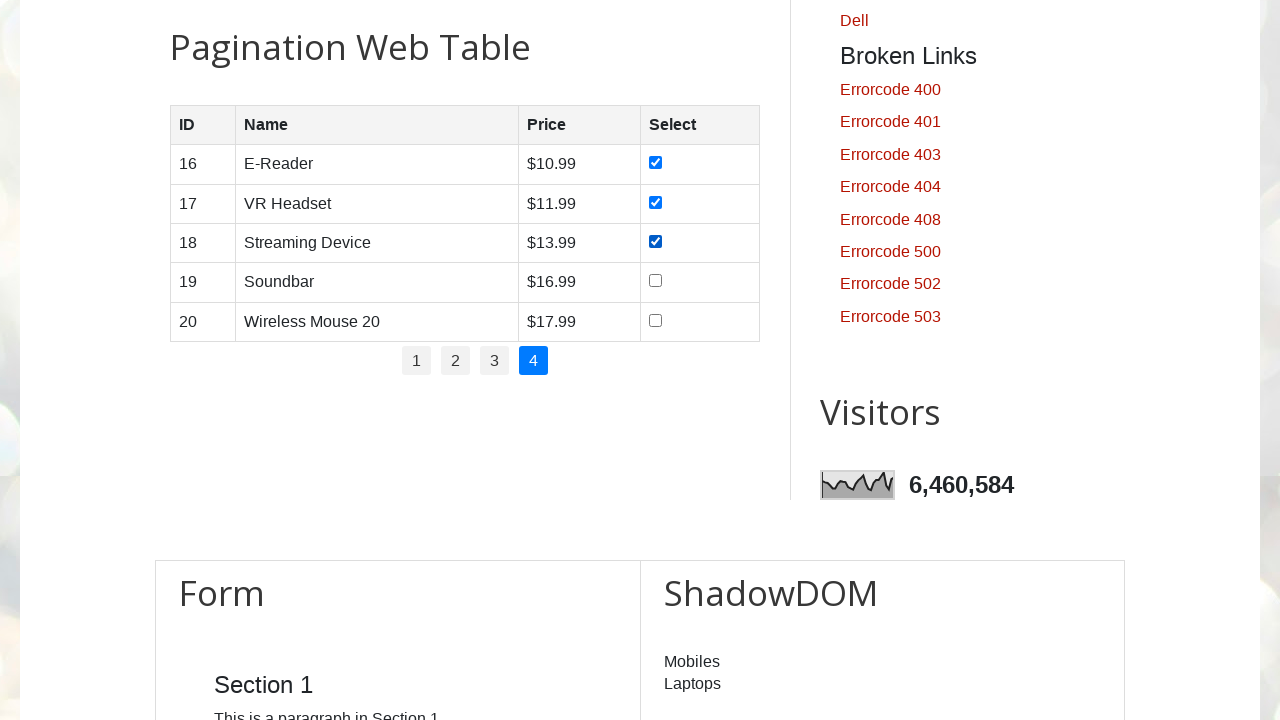

Clicked checkbox in row 4 of page 4 at (656, 281) on //table[@id='productTable']//tbody/tr[4]/td[4]//input
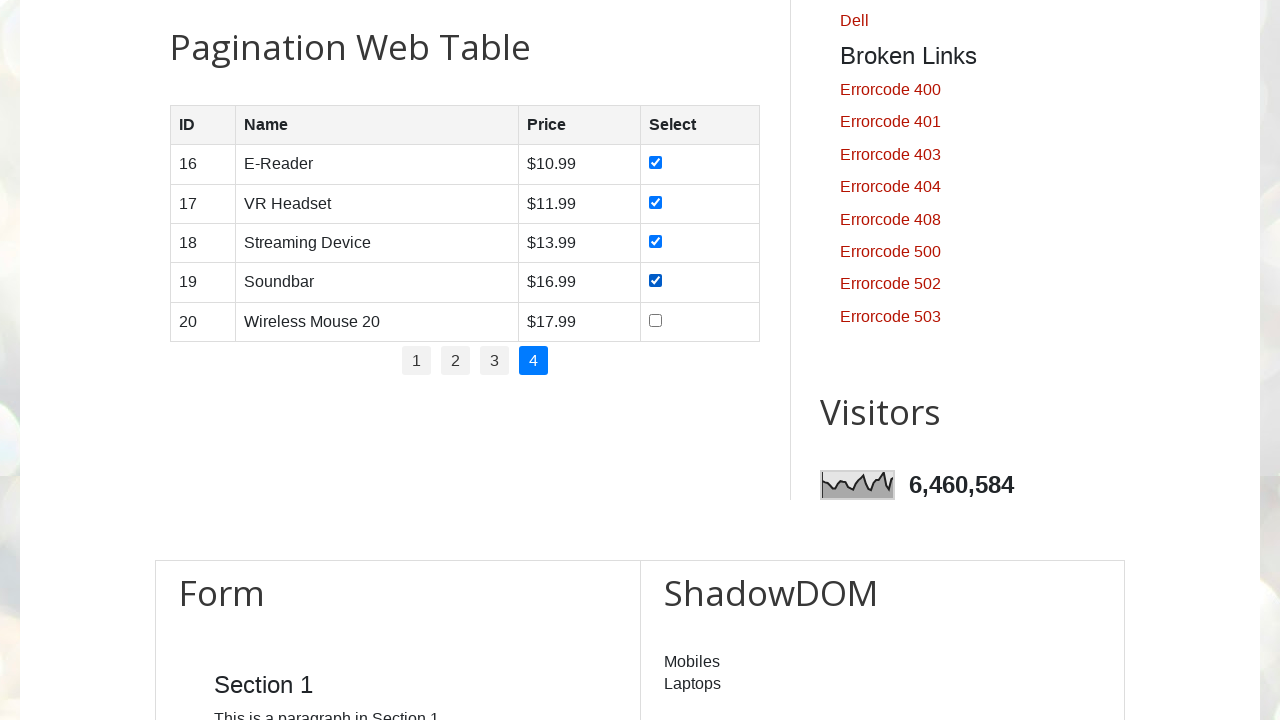

Clicked checkbox in row 5 of page 4 at (656, 320) on //table[@id='productTable']//tbody/tr[5]/td[4]//input
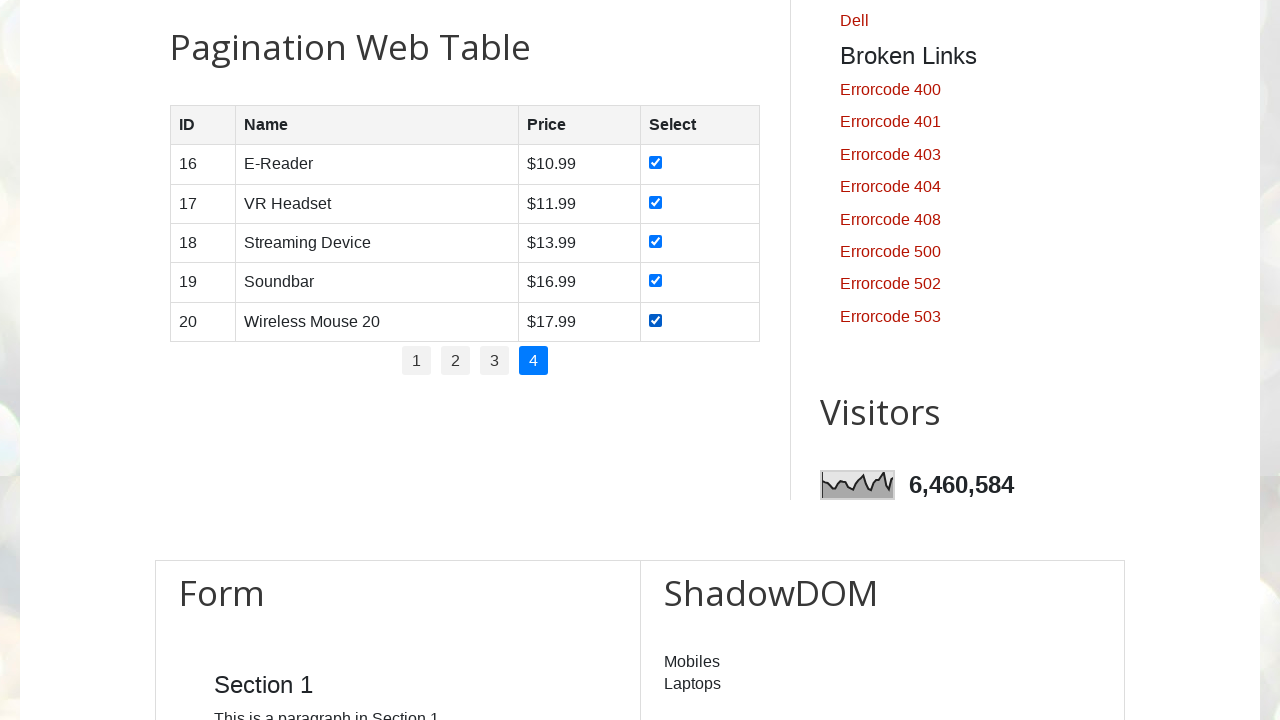

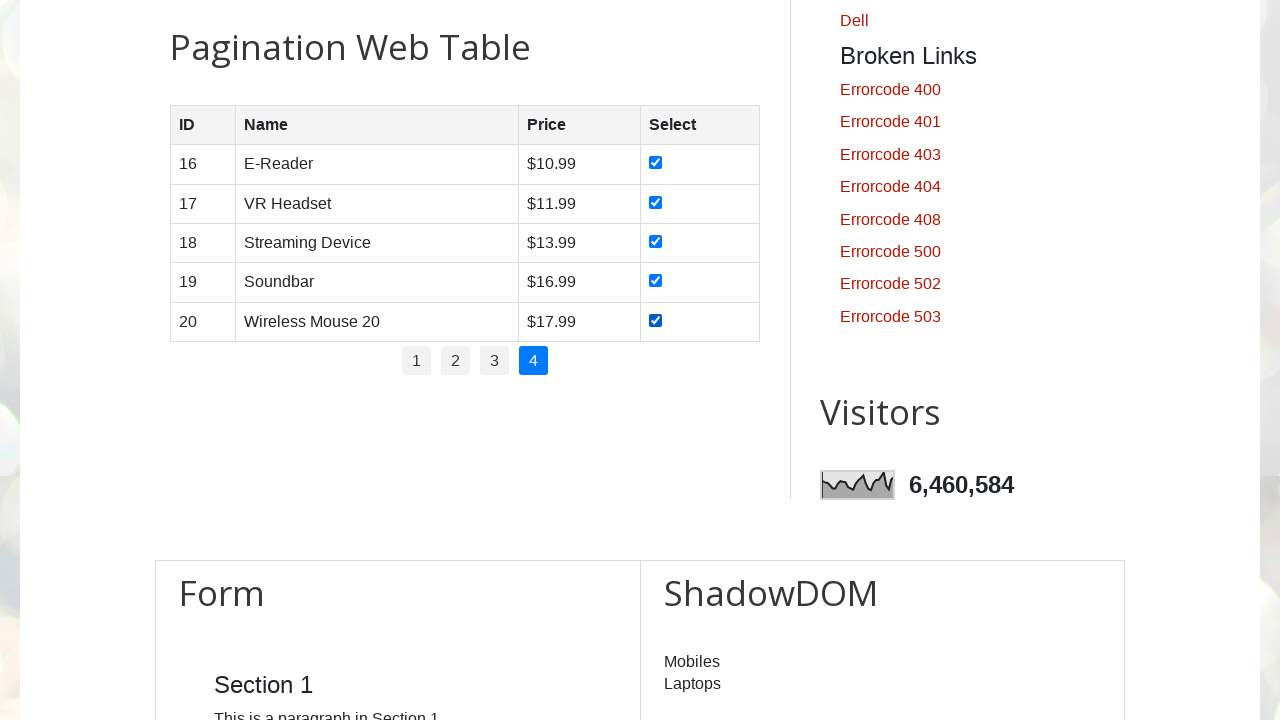